Tests drag and drop functionality by dragging an element into a drop zone on the DemoQA droppable page

Starting URL: https://demoqa.com/droppable

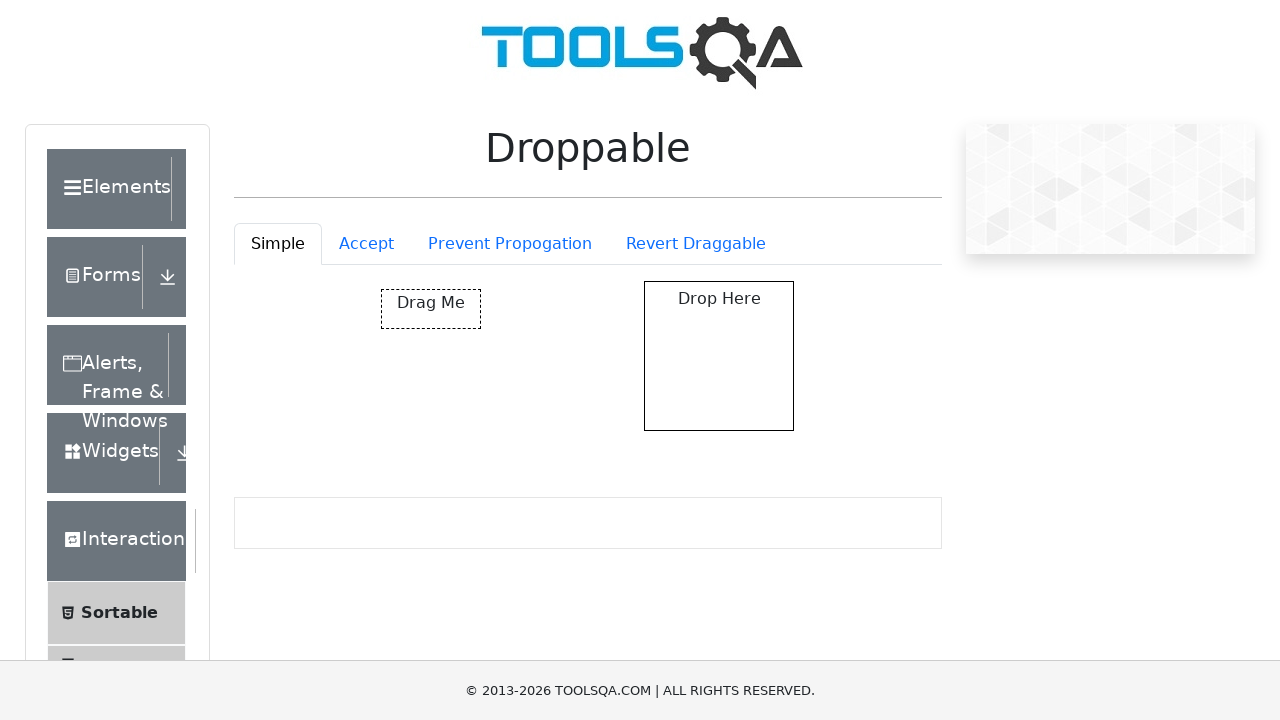

Clicked on the 'Prevent Propagation' tab at (510, 244) on #droppableExample-tab-preventPropogation
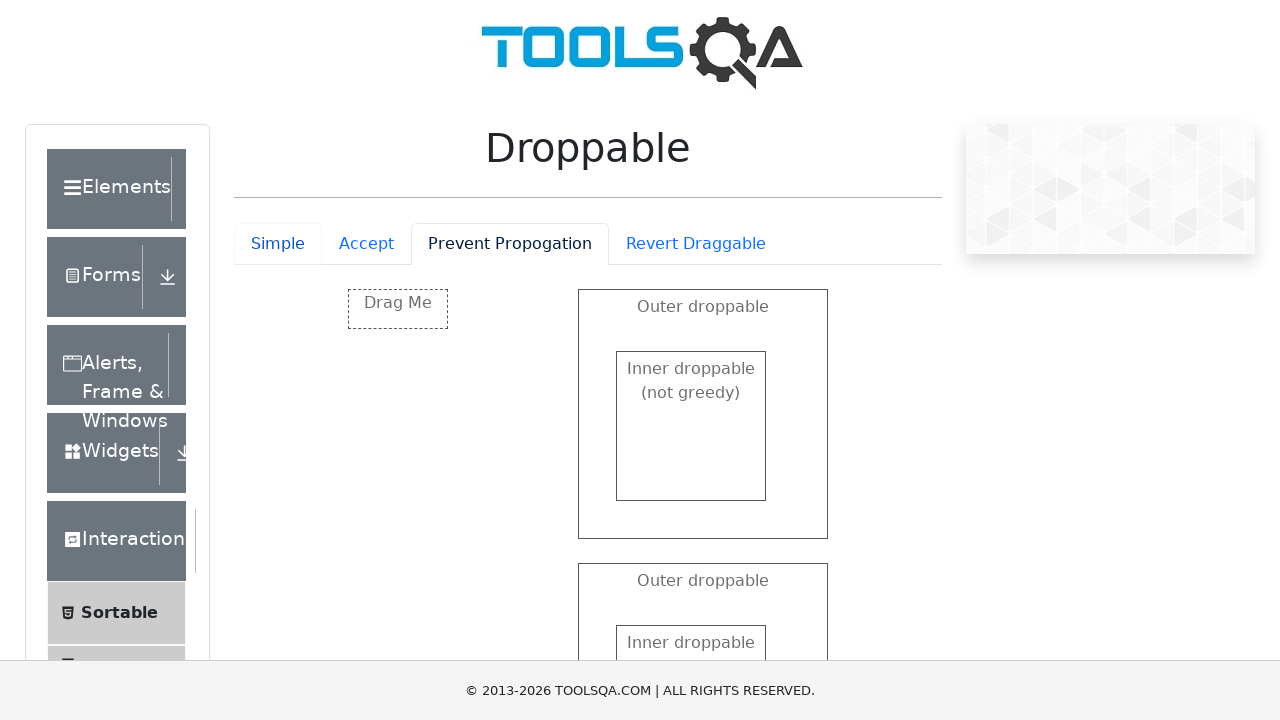

Drag box element loaded
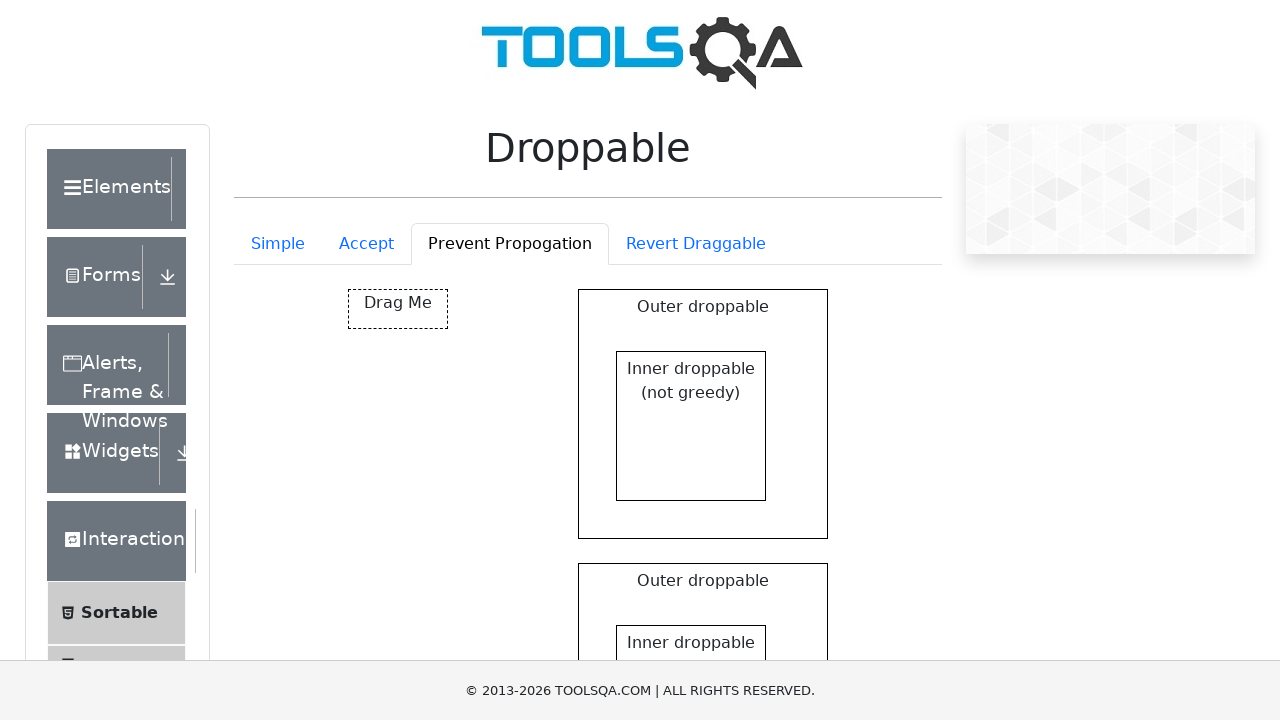

Drop zone element loaded
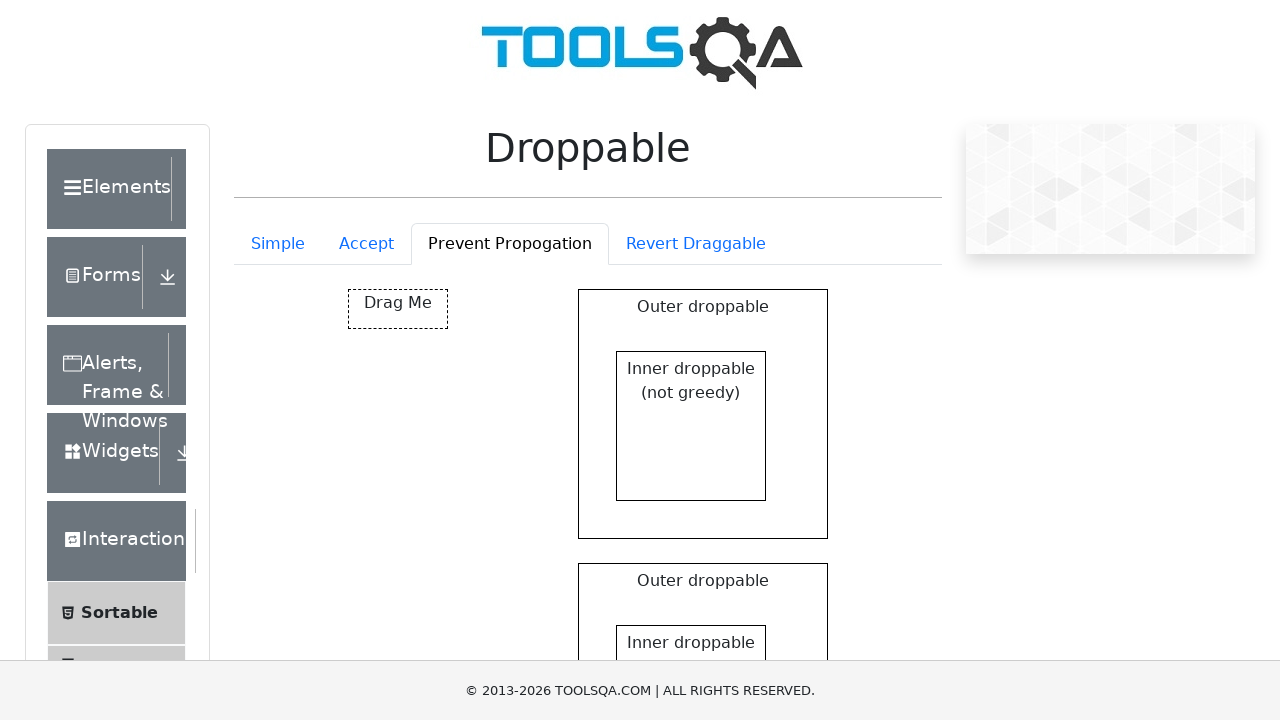

Dragged element into drop zone at (691, 426)
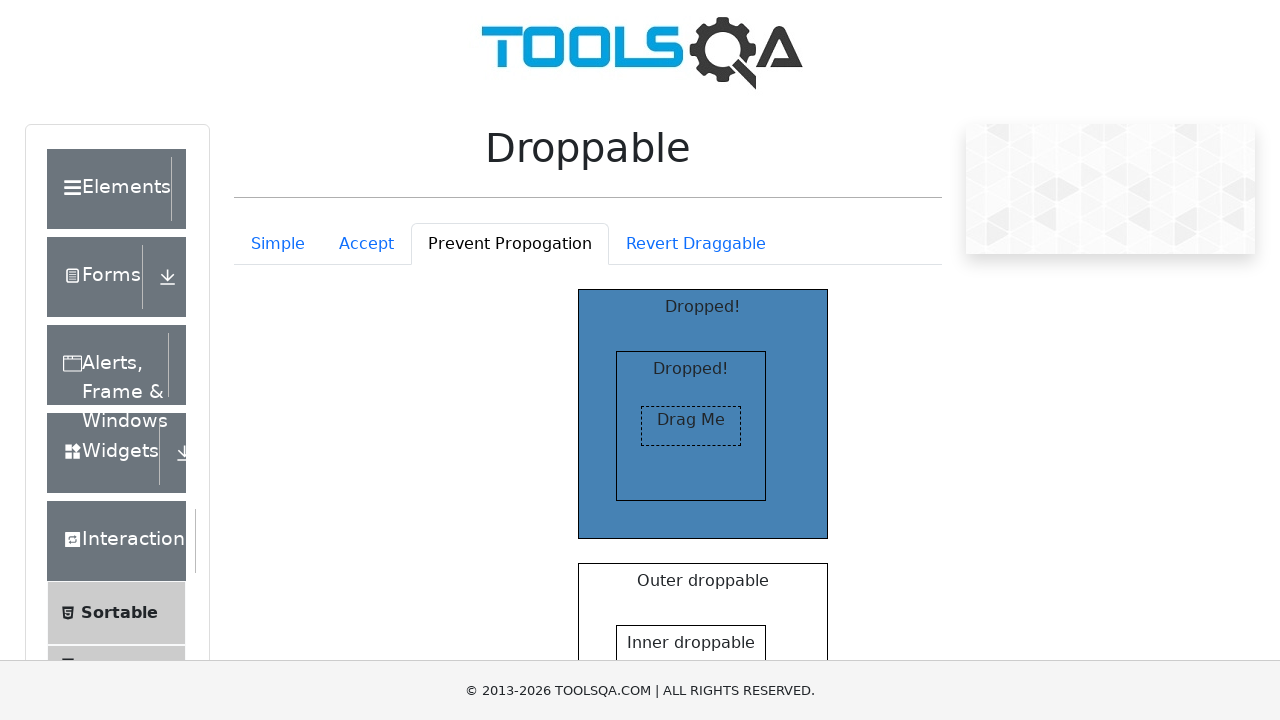

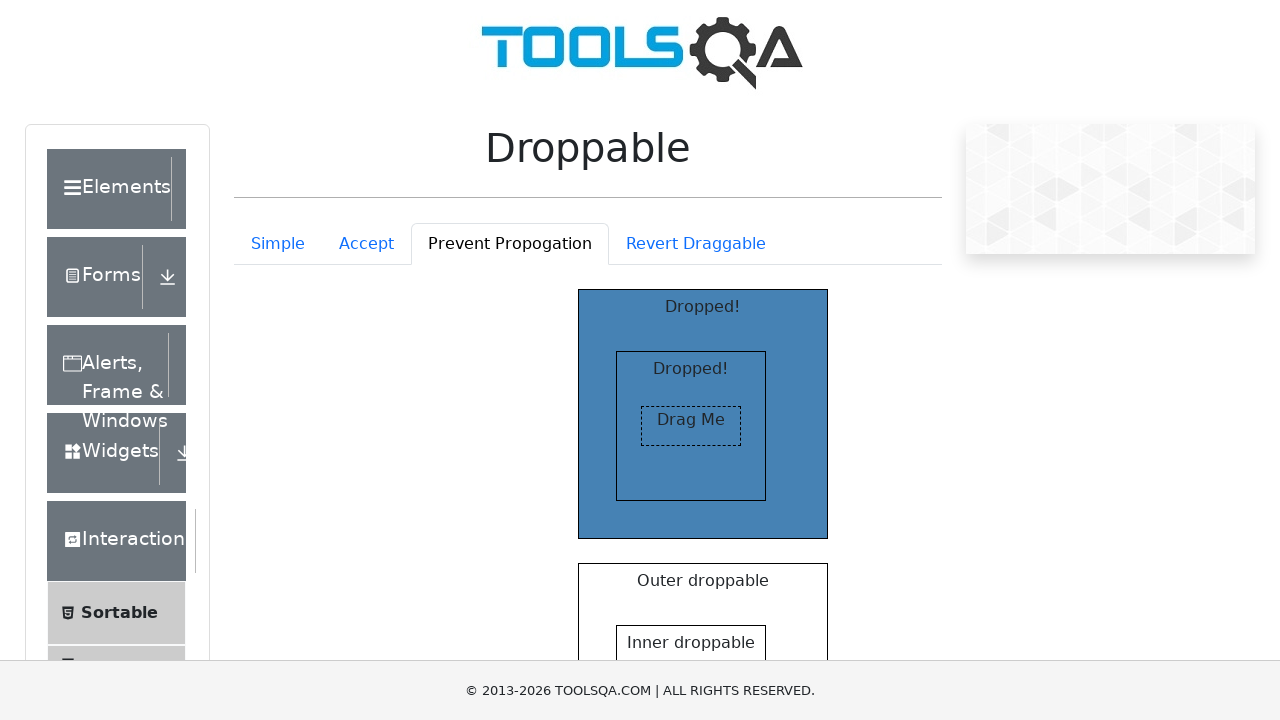